Tests clicking All filter to display all todo items regardless of completion status

Starting URL: https://demo.playwright.dev/todomvc

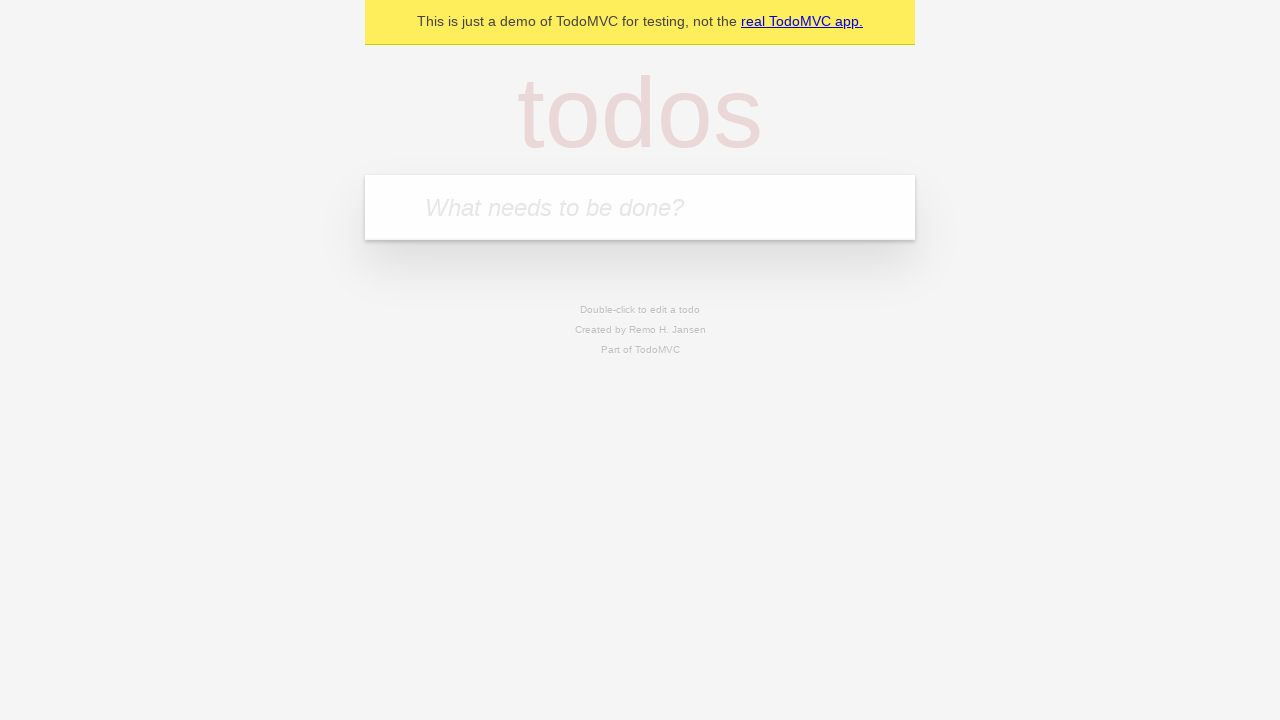

Filled todo input with 'buy some cheese' on internal:attr=[placeholder="What needs to be done?"i]
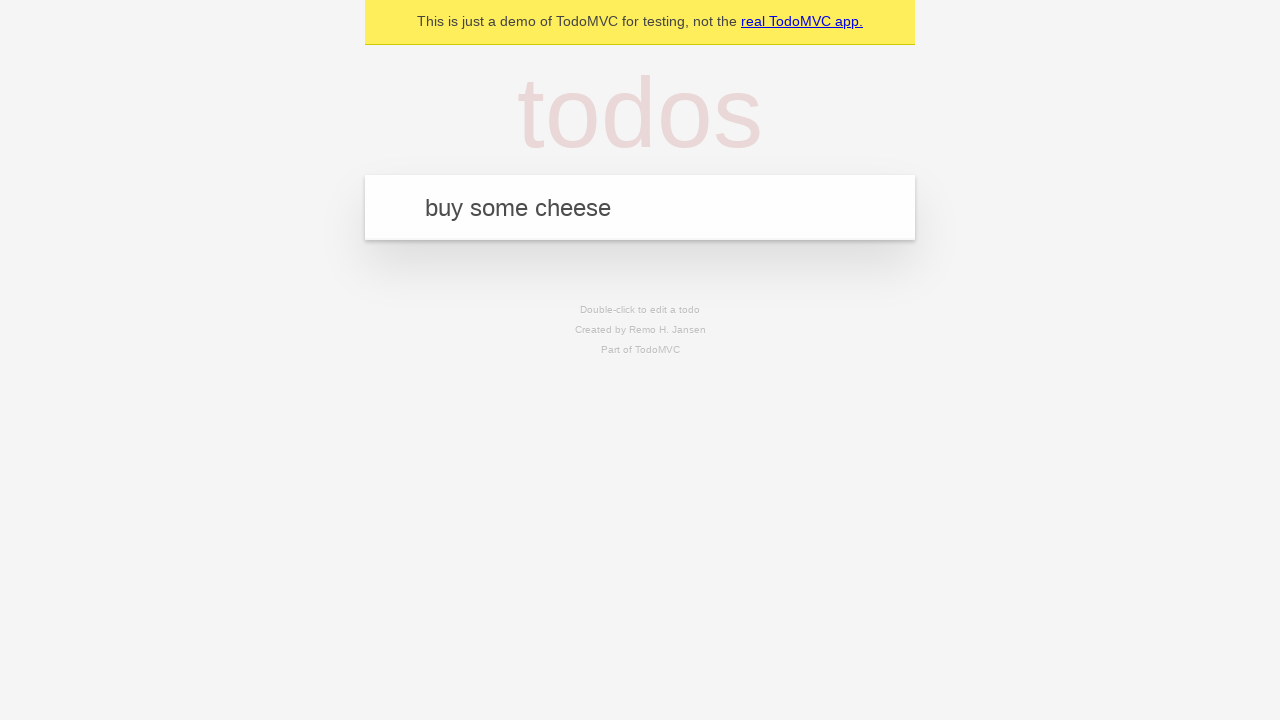

Pressed Enter to create todo 'buy some cheese' on internal:attr=[placeholder="What needs to be done?"i]
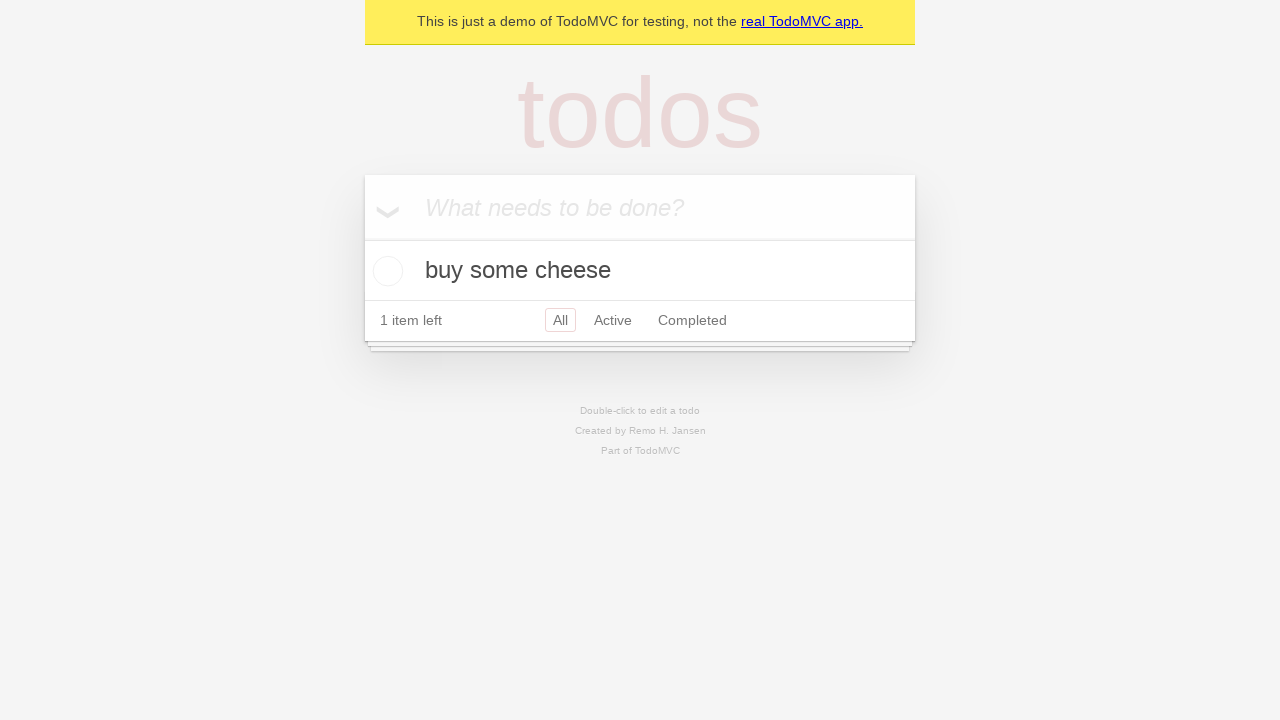

Filled todo input with 'feed the cat' on internal:attr=[placeholder="What needs to be done?"i]
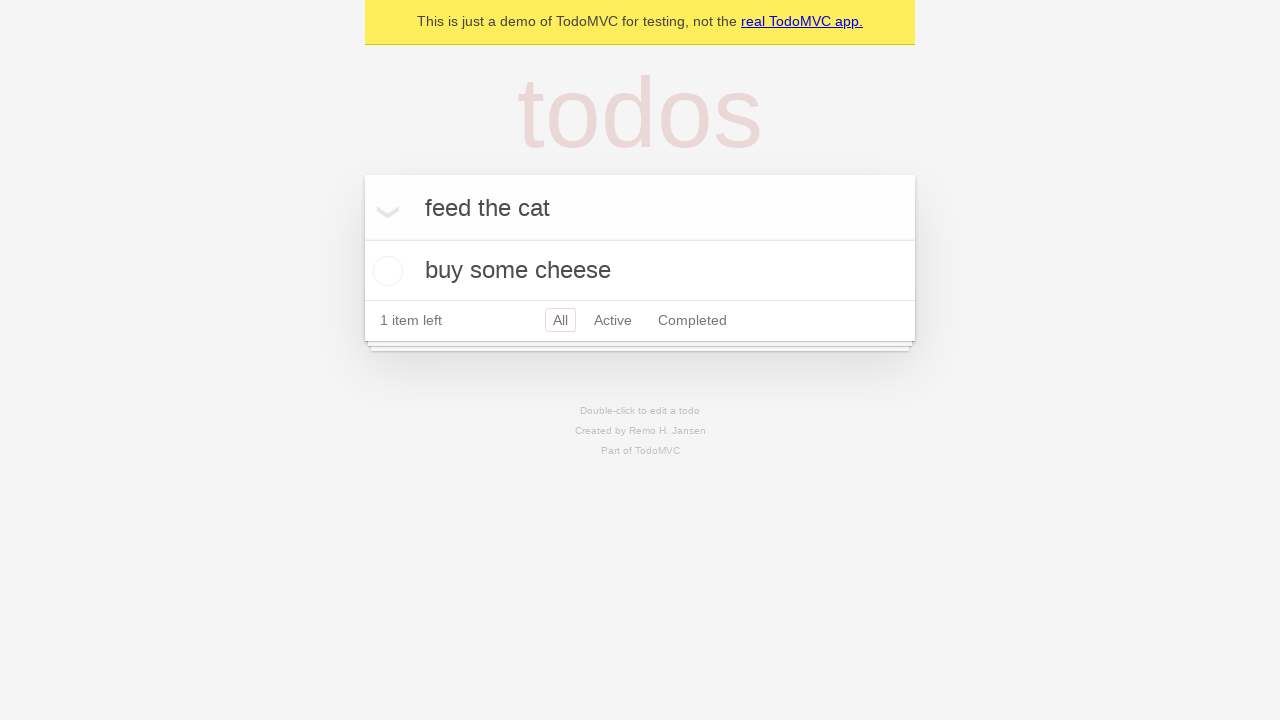

Pressed Enter to create todo 'feed the cat' on internal:attr=[placeholder="What needs to be done?"i]
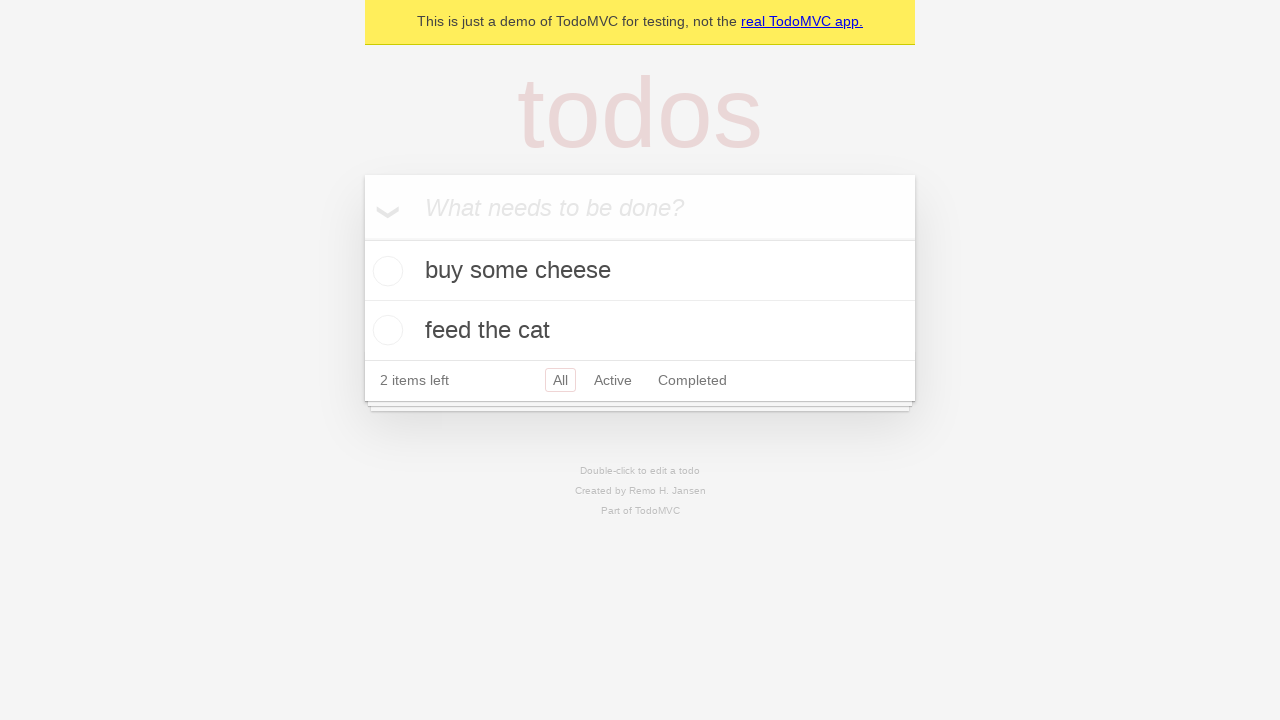

Filled todo input with 'book a doctors appointment' on internal:attr=[placeholder="What needs to be done?"i]
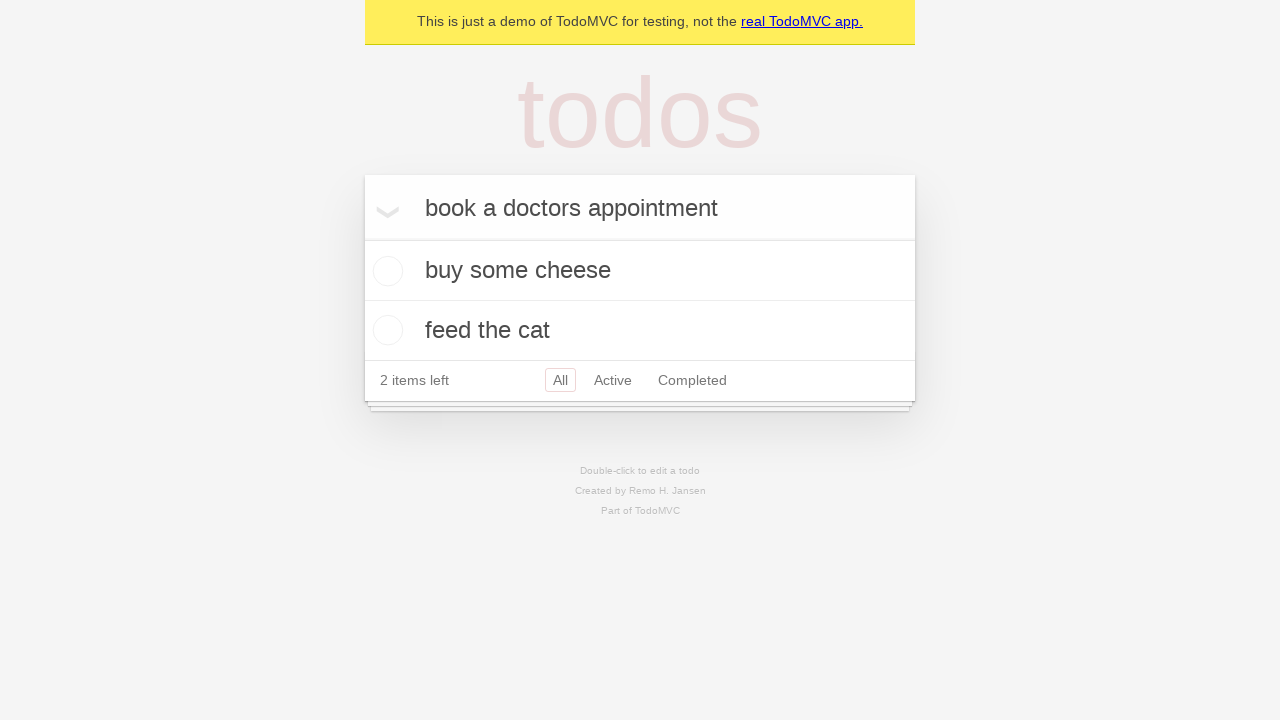

Pressed Enter to create todo 'book a doctors appointment' on internal:attr=[placeholder="What needs to be done?"i]
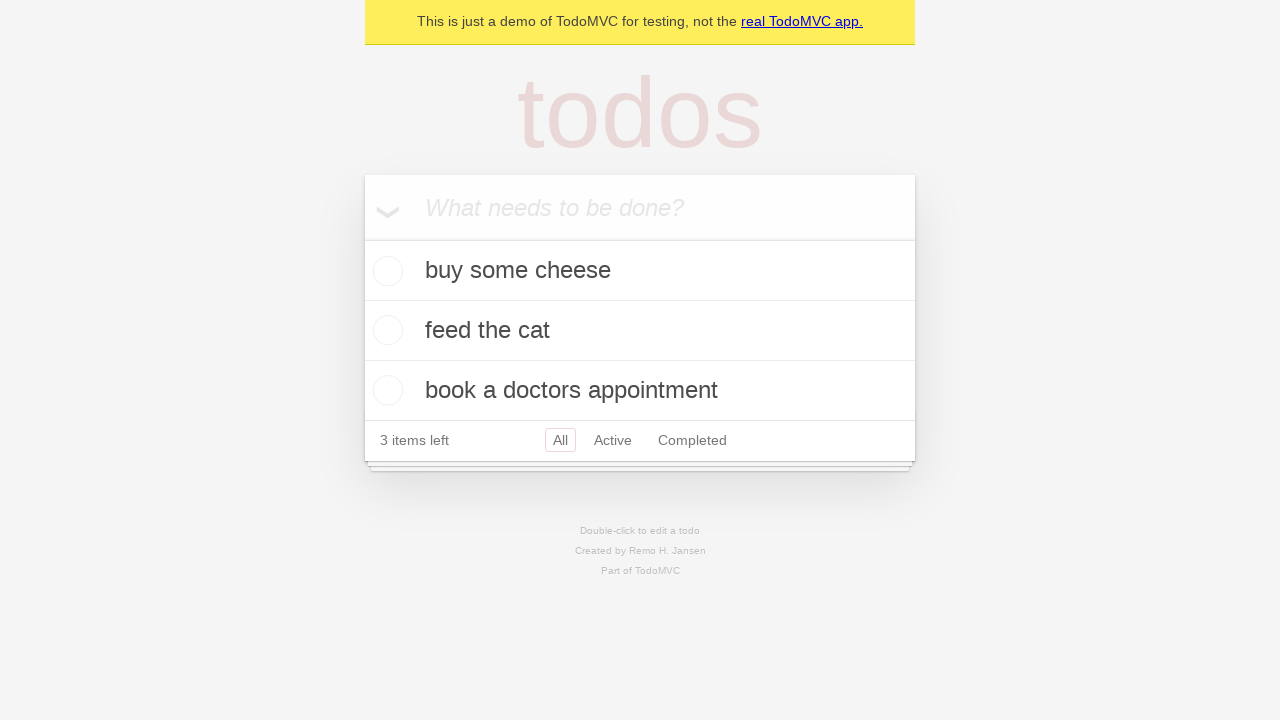

Checked the second todo item at (385, 330) on internal:testid=[data-testid="todo-item"s] >> nth=1 >> internal:role=checkbox
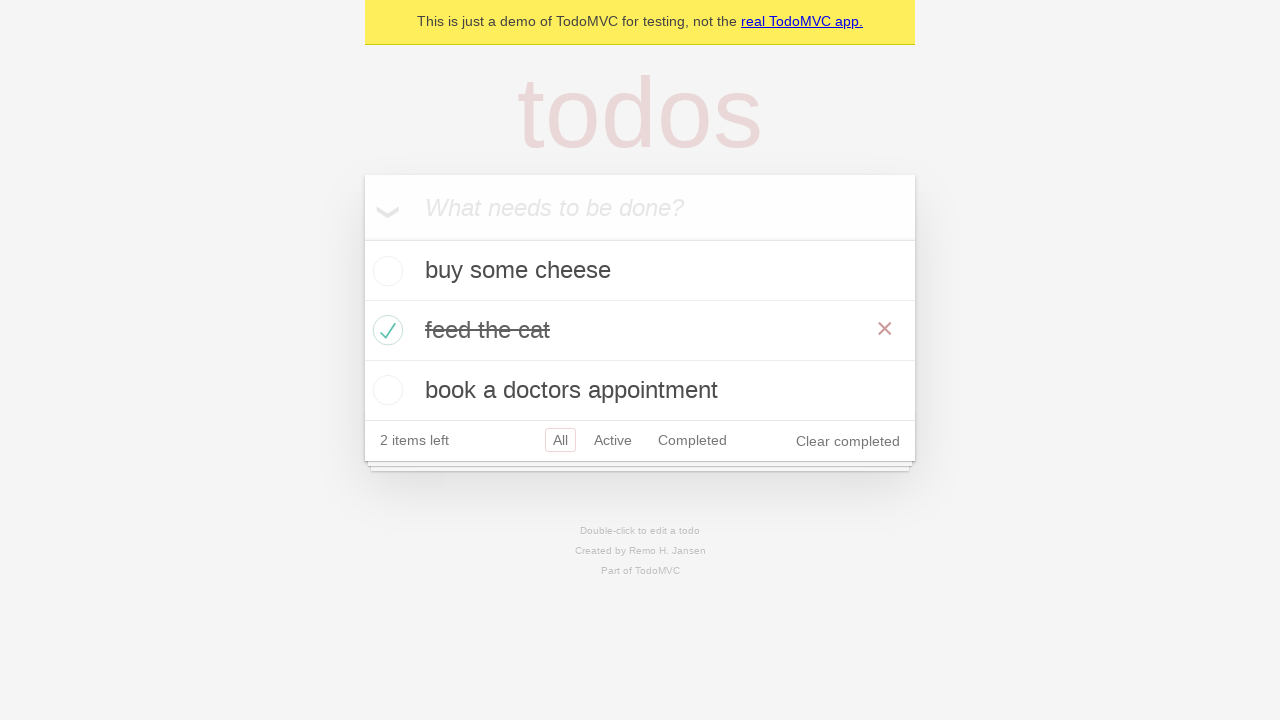

Clicked Active filter at (613, 440) on internal:role=link[name="Active"i]
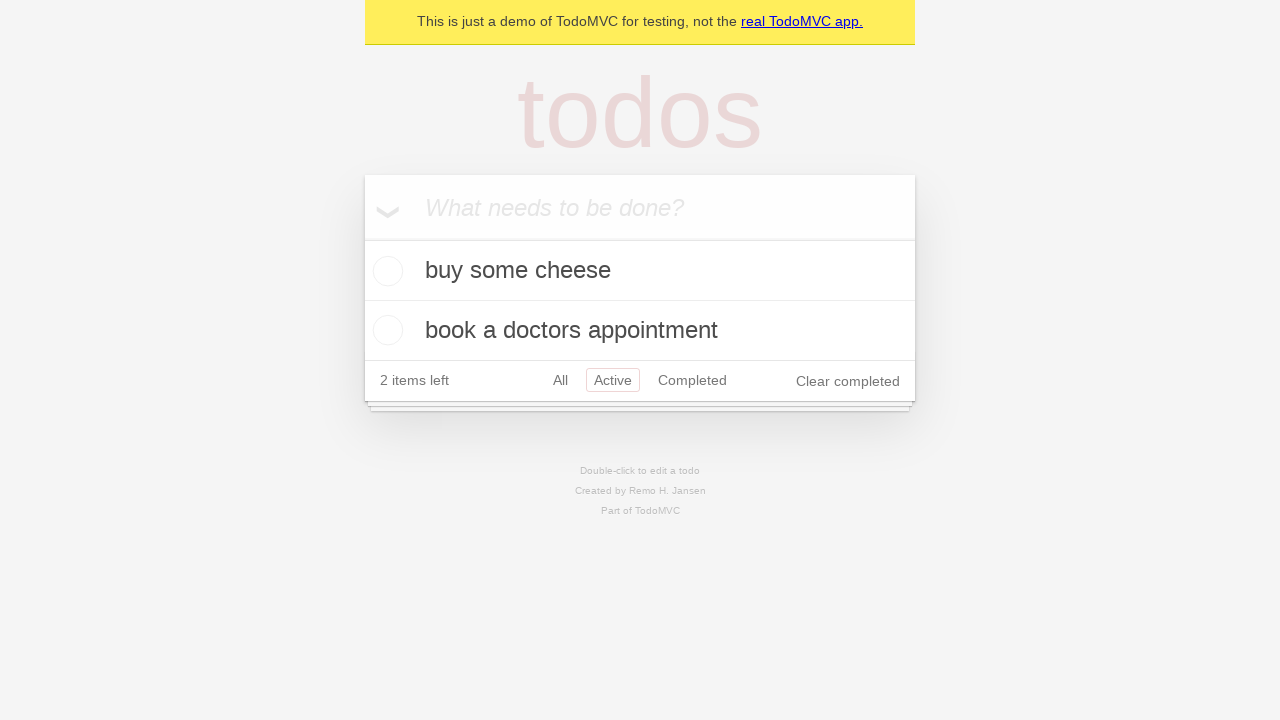

Clicked Completed filter at (692, 380) on internal:role=link[name="Completed"i]
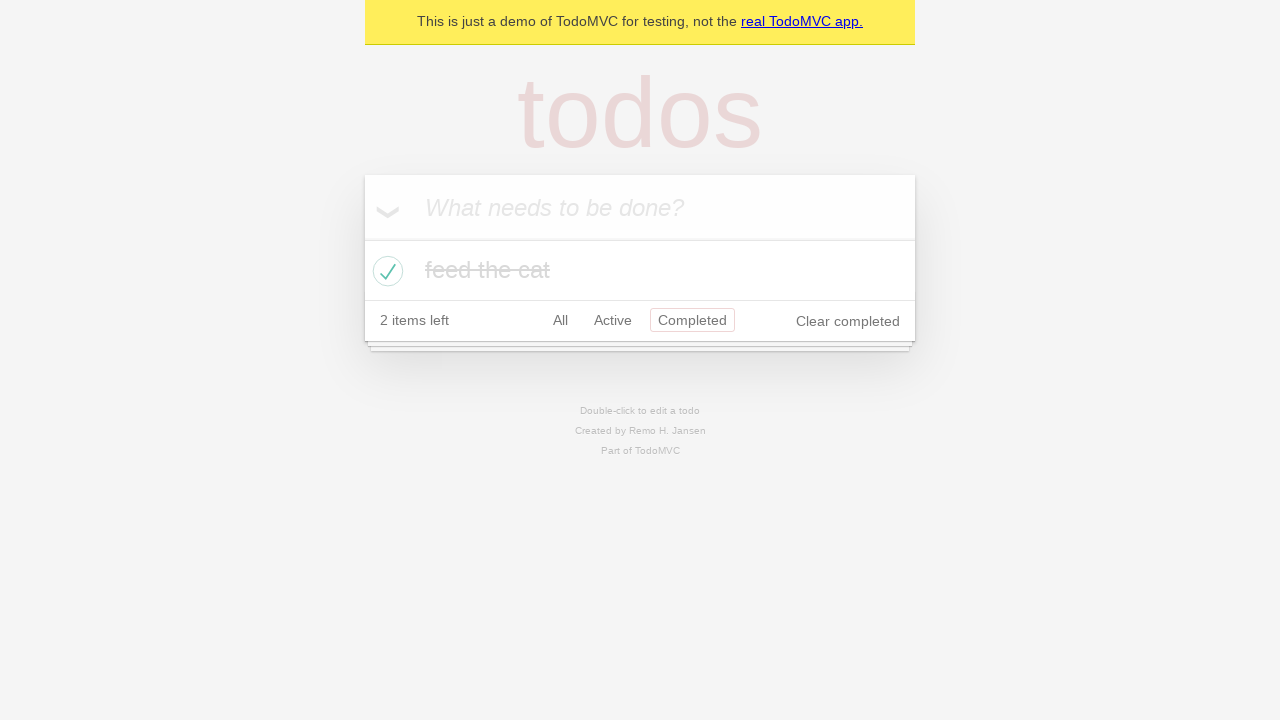

Clicked All filter to display all items at (560, 320) on internal:role=link[name="All"i]
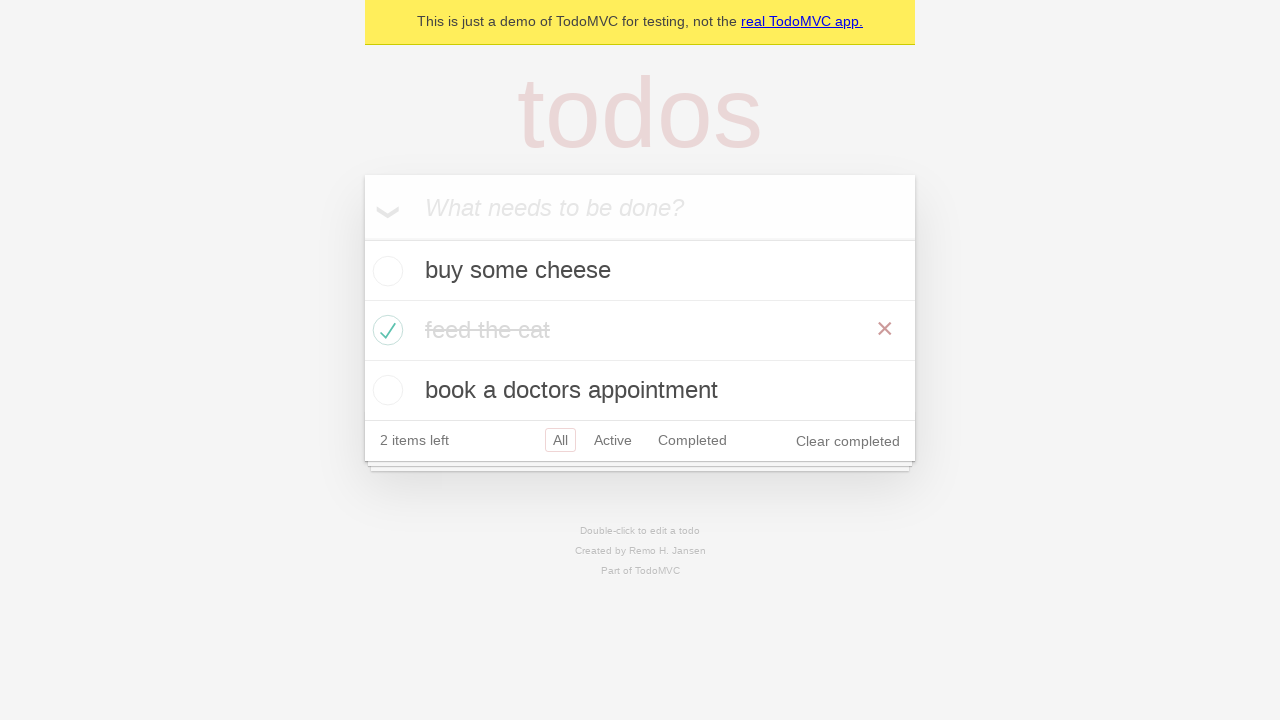

Verified all 3 todo items are displayed
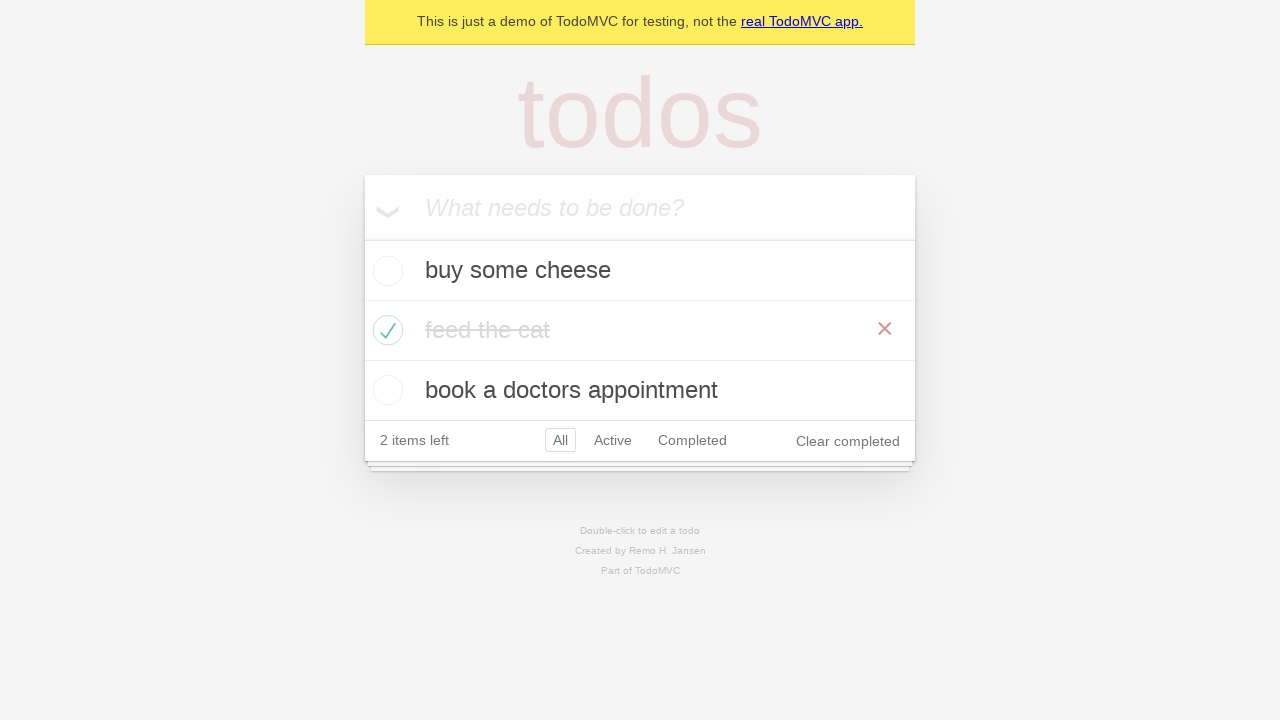

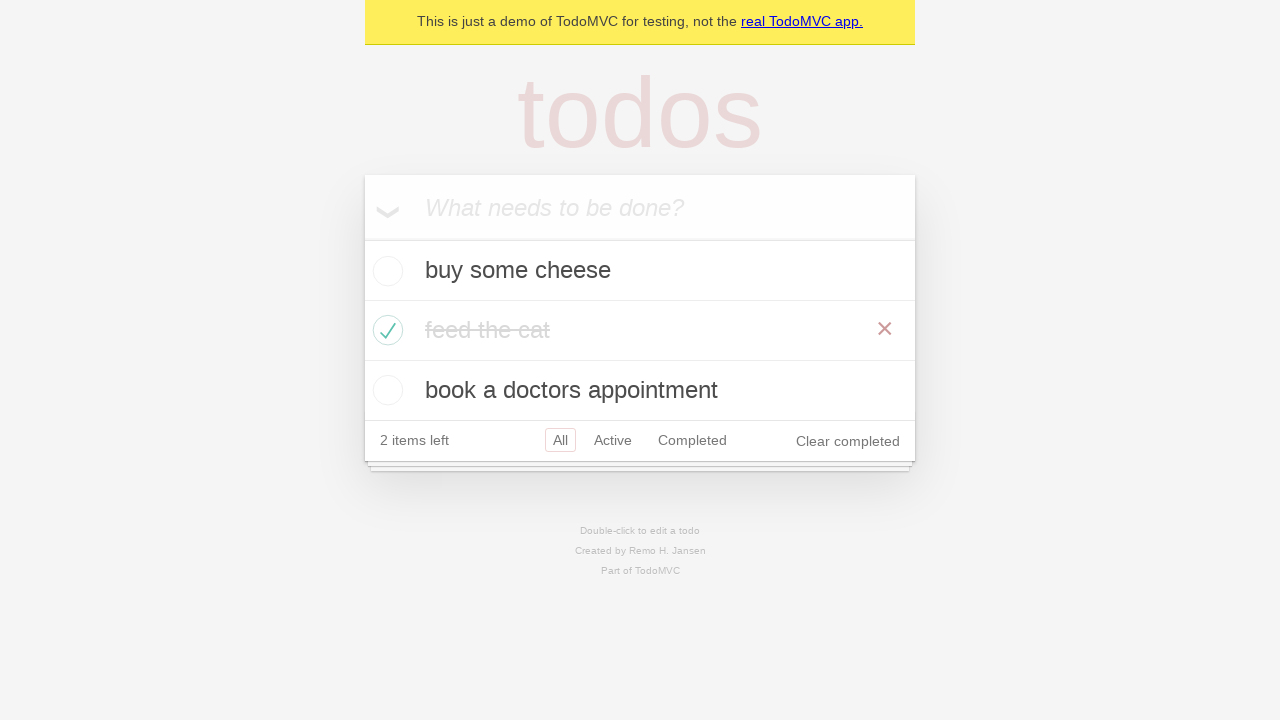